Tests dropdown selection functionality by selecting options using different methods (text, index, value)

Starting URL: https://kristinek.github.io/site/examples/actions

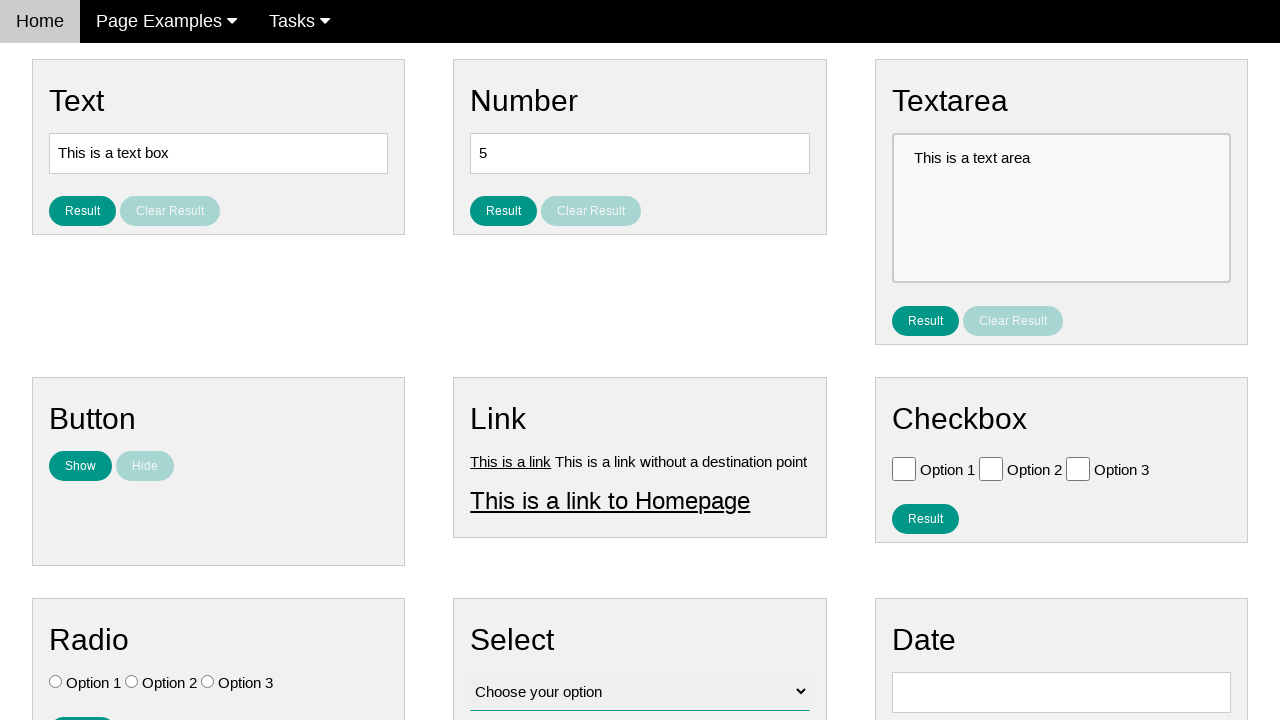

Selected 'Option 2' from dropdown by visible text on #vfb-12
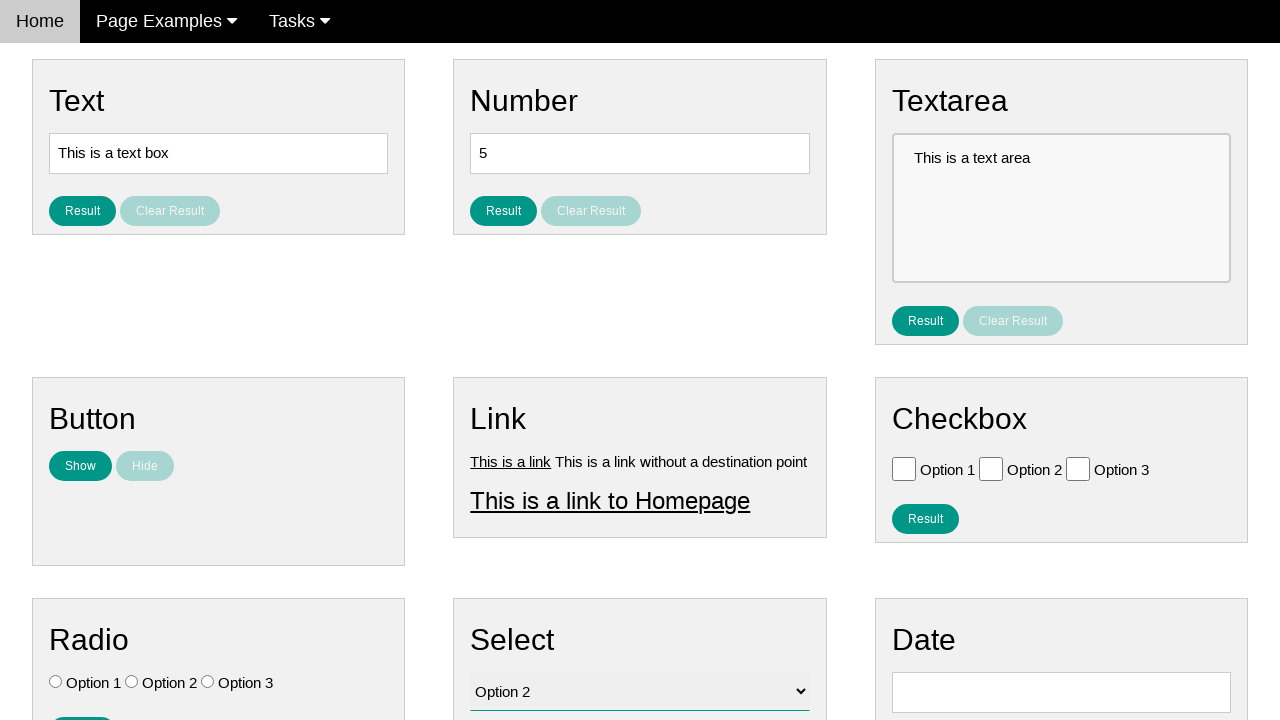

Verified the selected option value
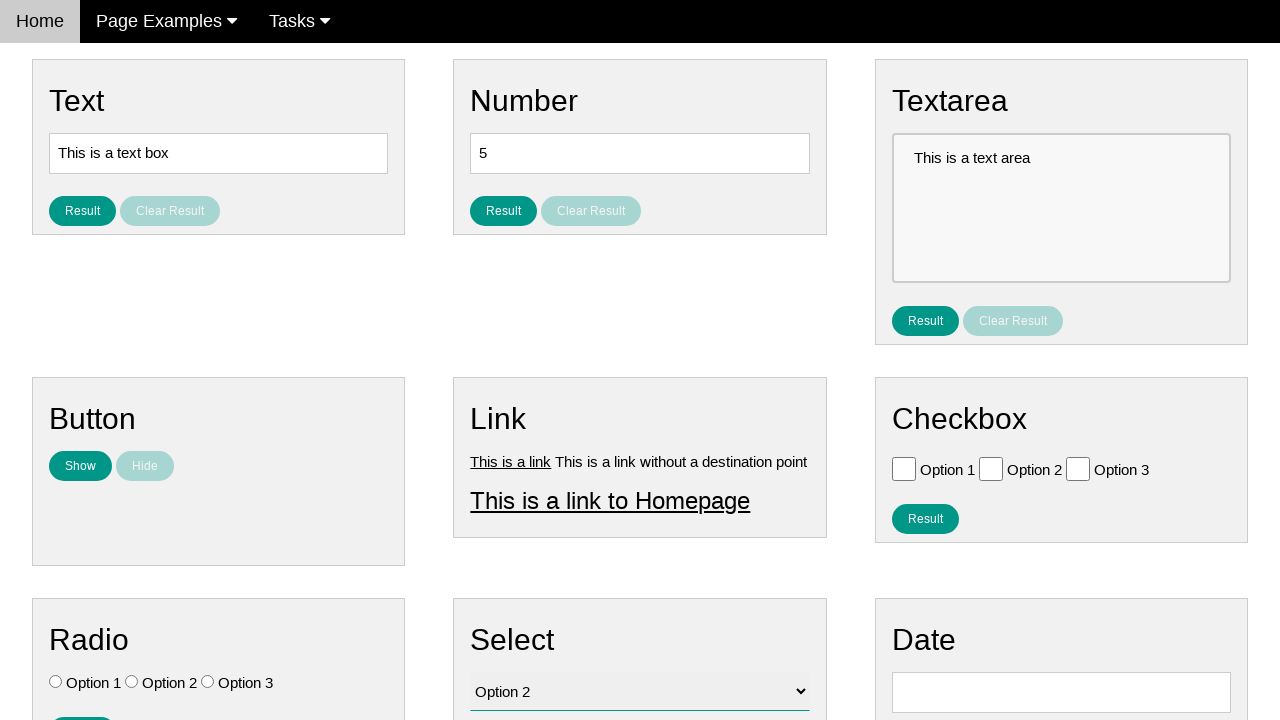

Selected option at index 1 from dropdown on #vfb-12
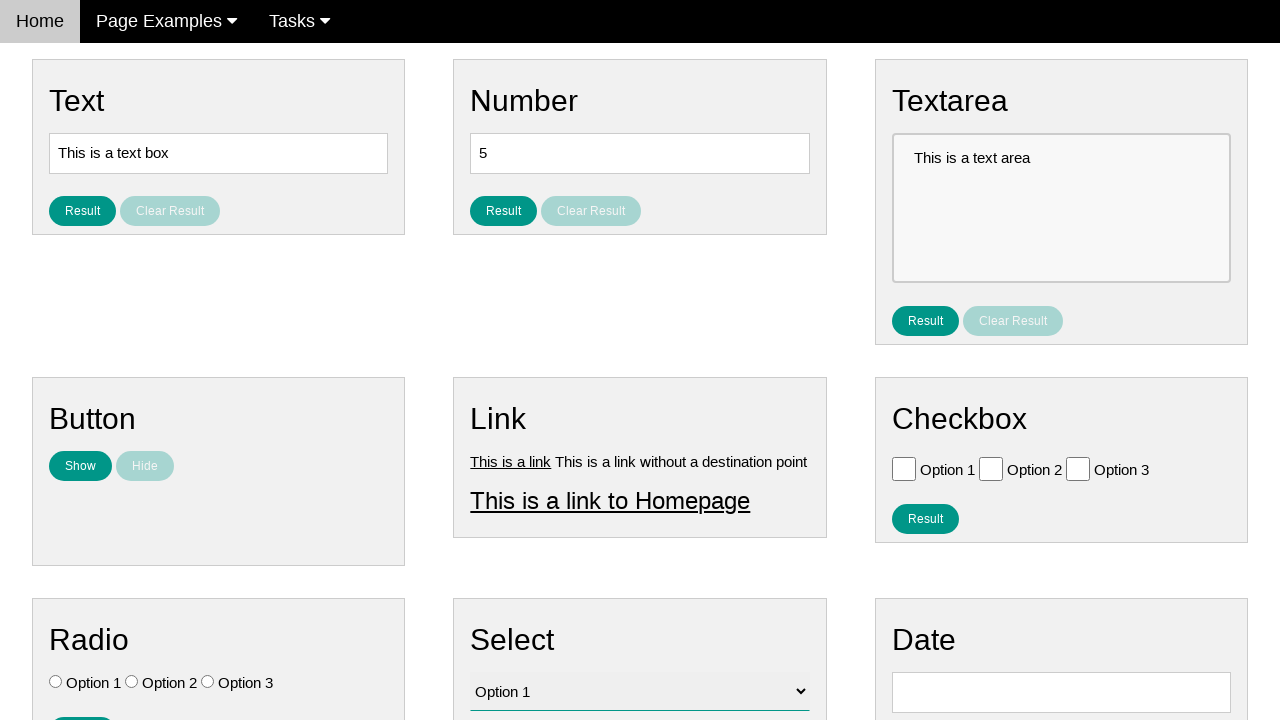

Selected option with value 'value1' from dropdown on #vfb-12
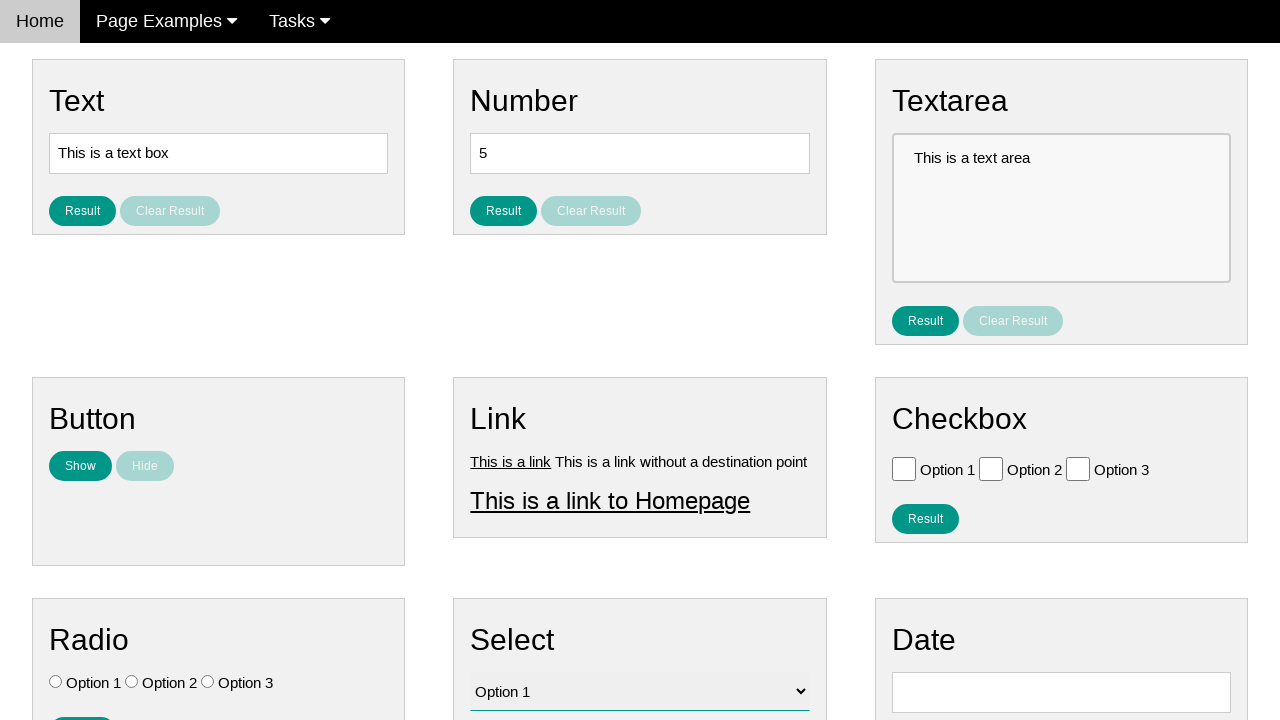

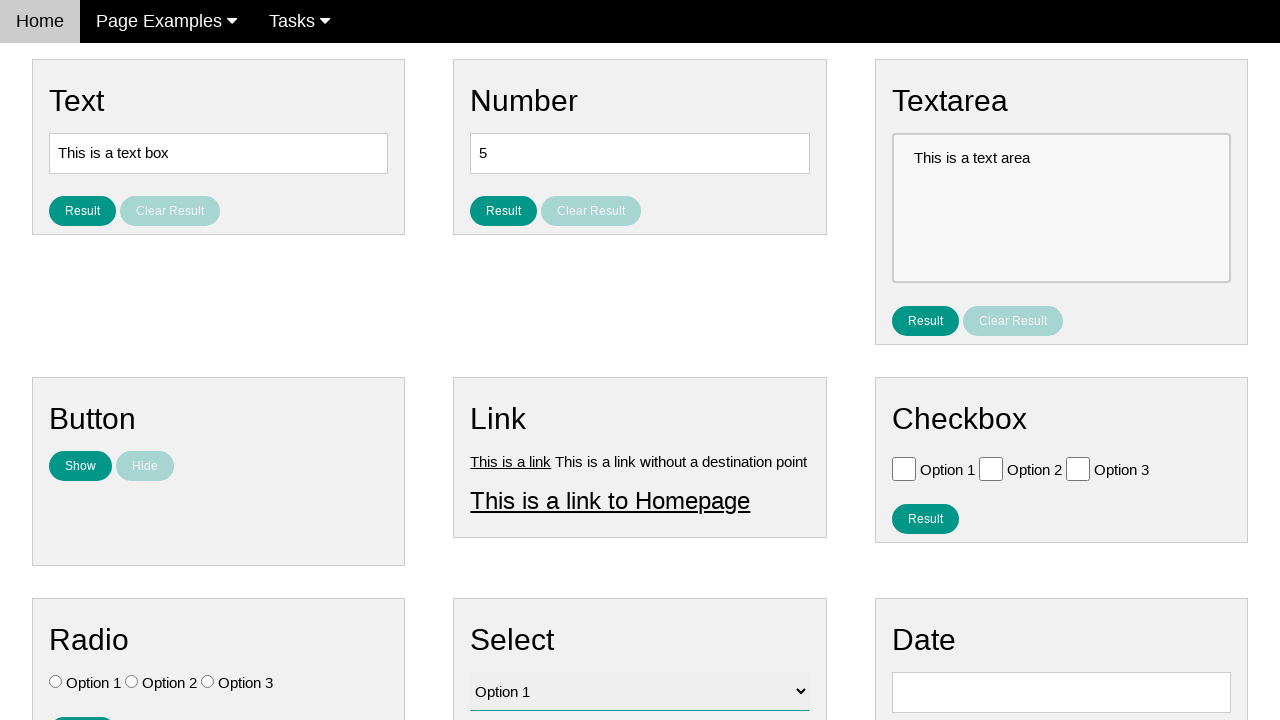